Tests the search functionality on testotomasyonu.com by searching for "phone", verifying that products are found, clicking on the first product, and verifying that the product details contain "phone".

Starting URL: https://testotomasyonu.com/

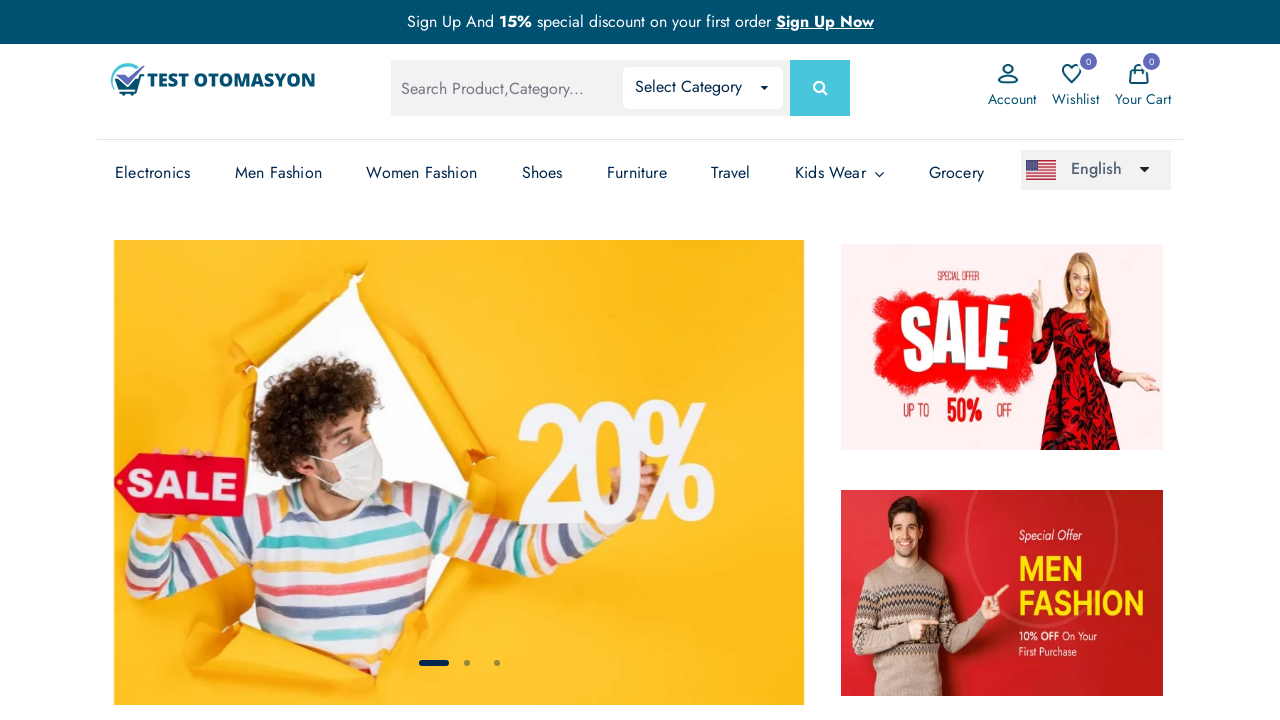

Filled search box with 'phone' on #global-search
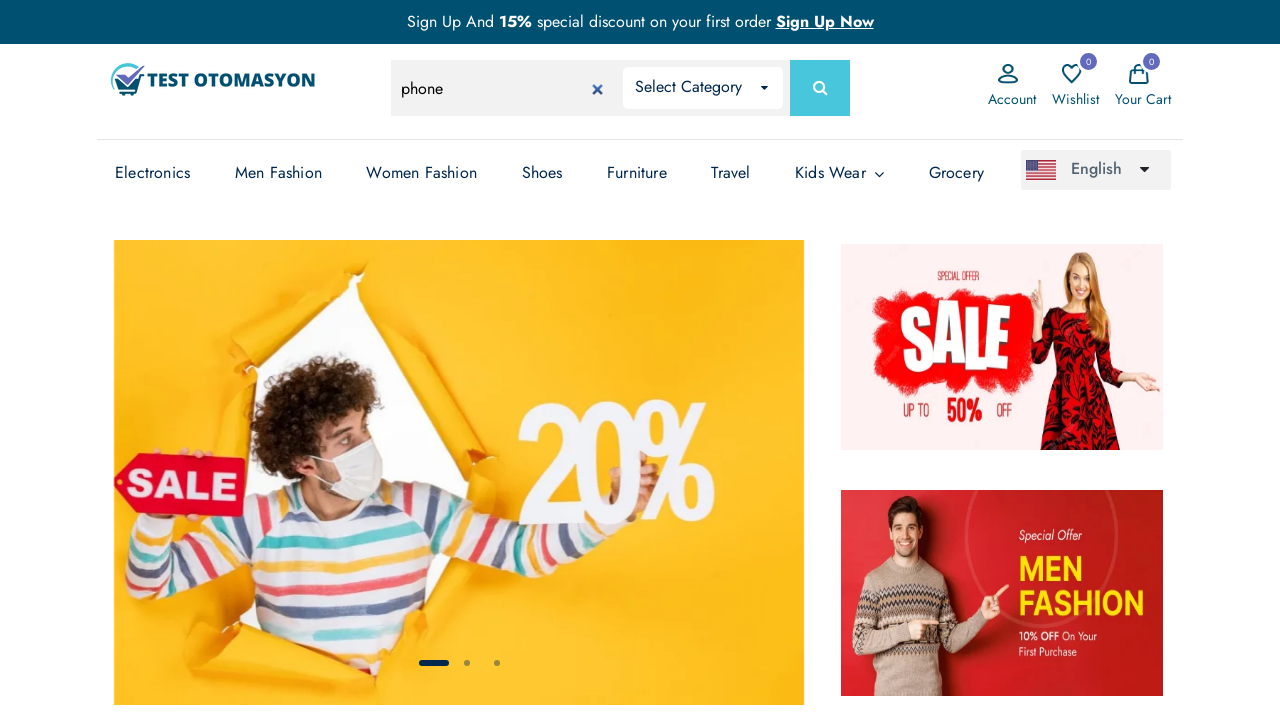

Pressed Enter to submit search on #global-search
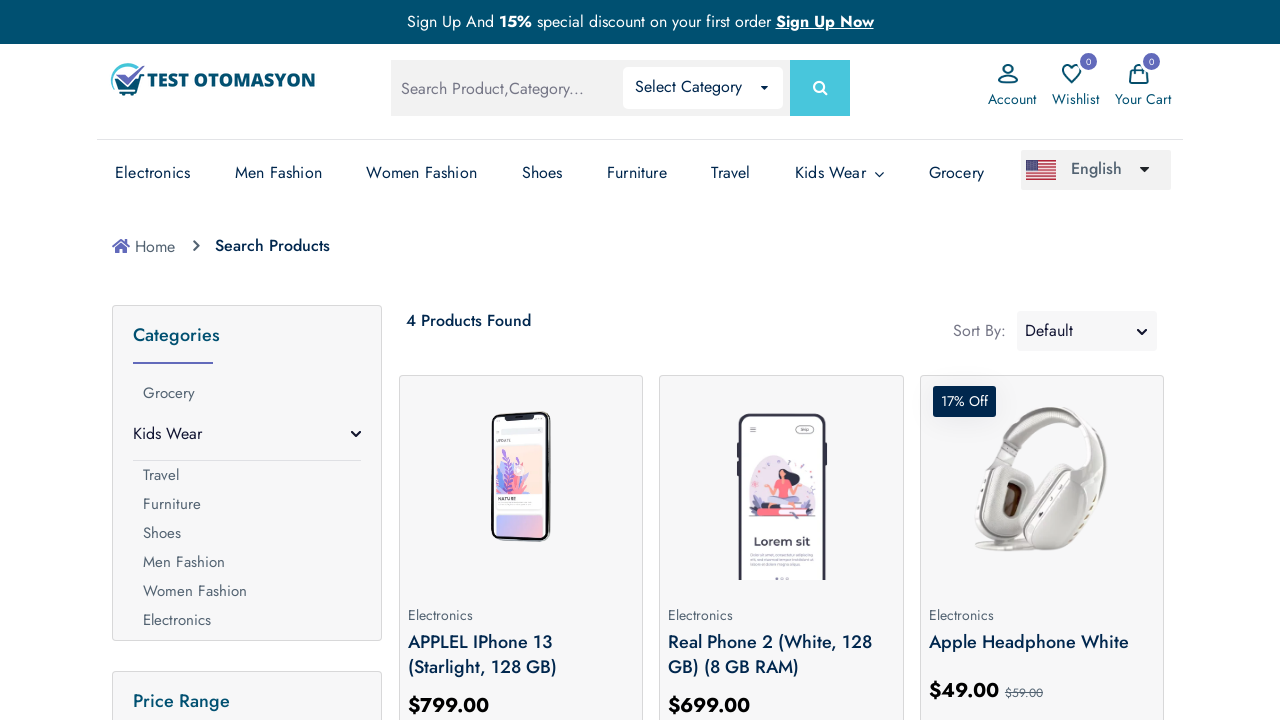

Search results loaded - product images visible
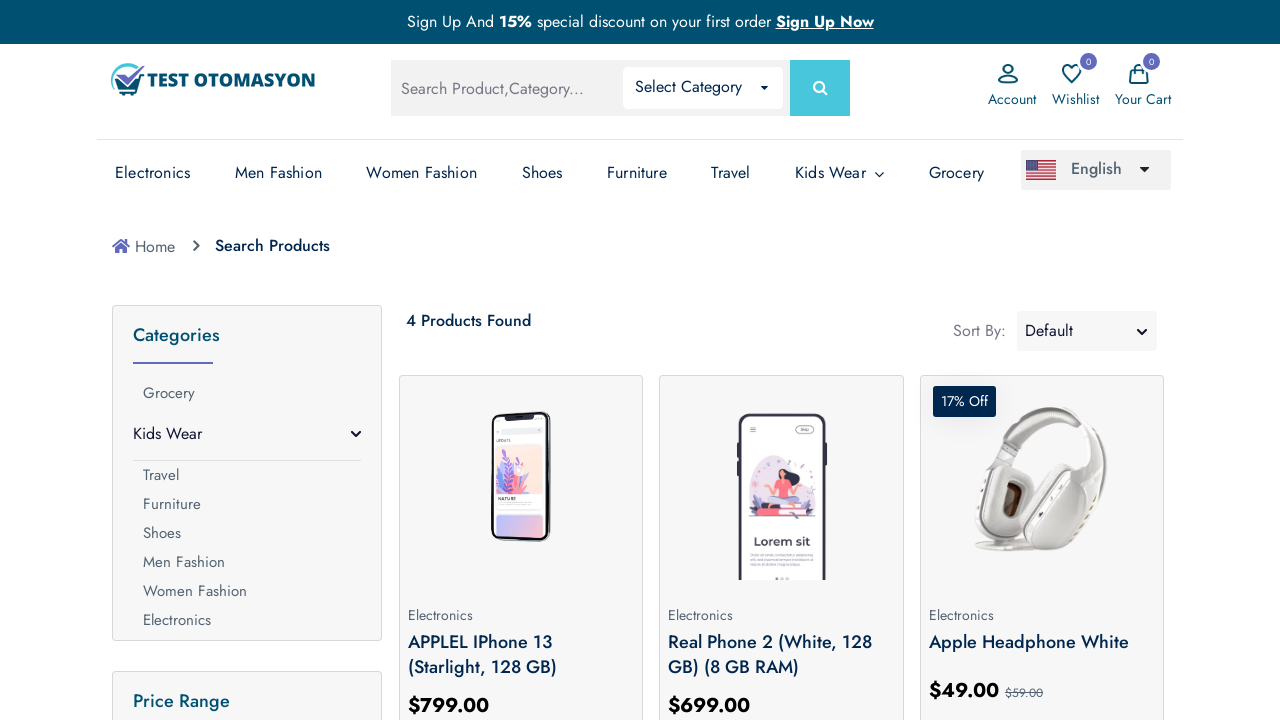

Retrieved 4 product elements
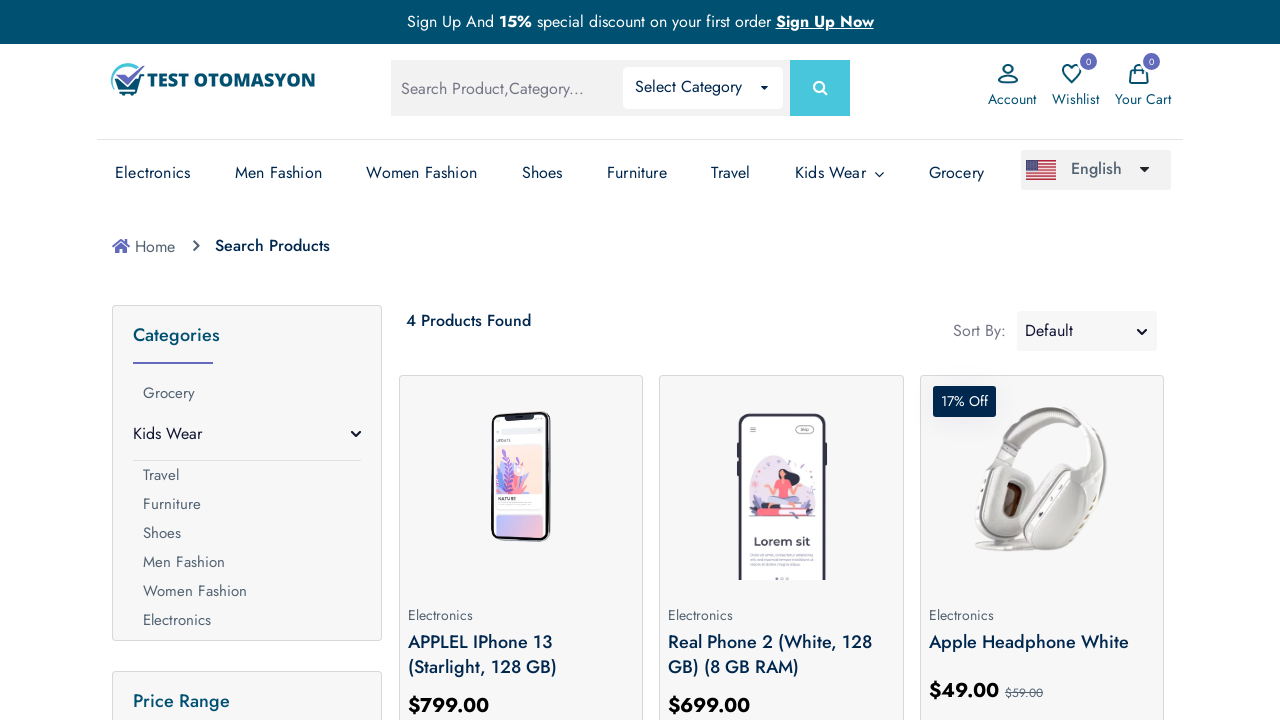

Clicked on first product at (521, 480) on .prod-img >> nth=0
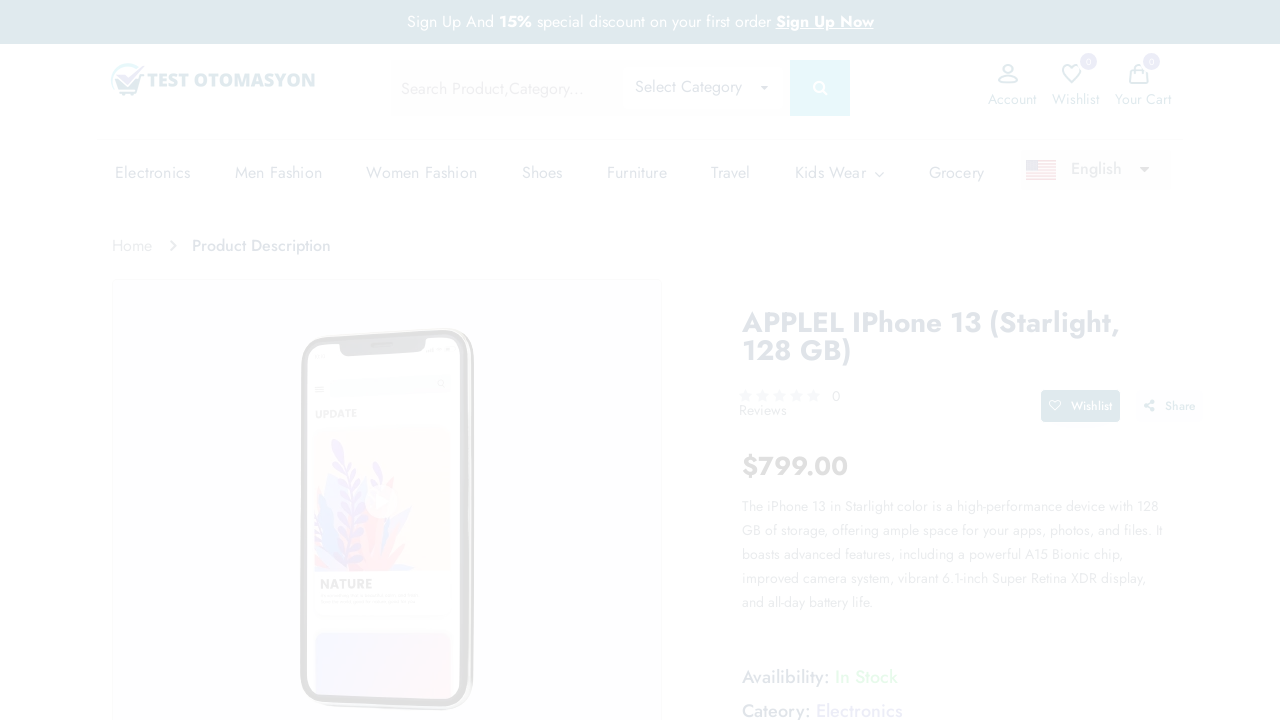

Product detail page loaded
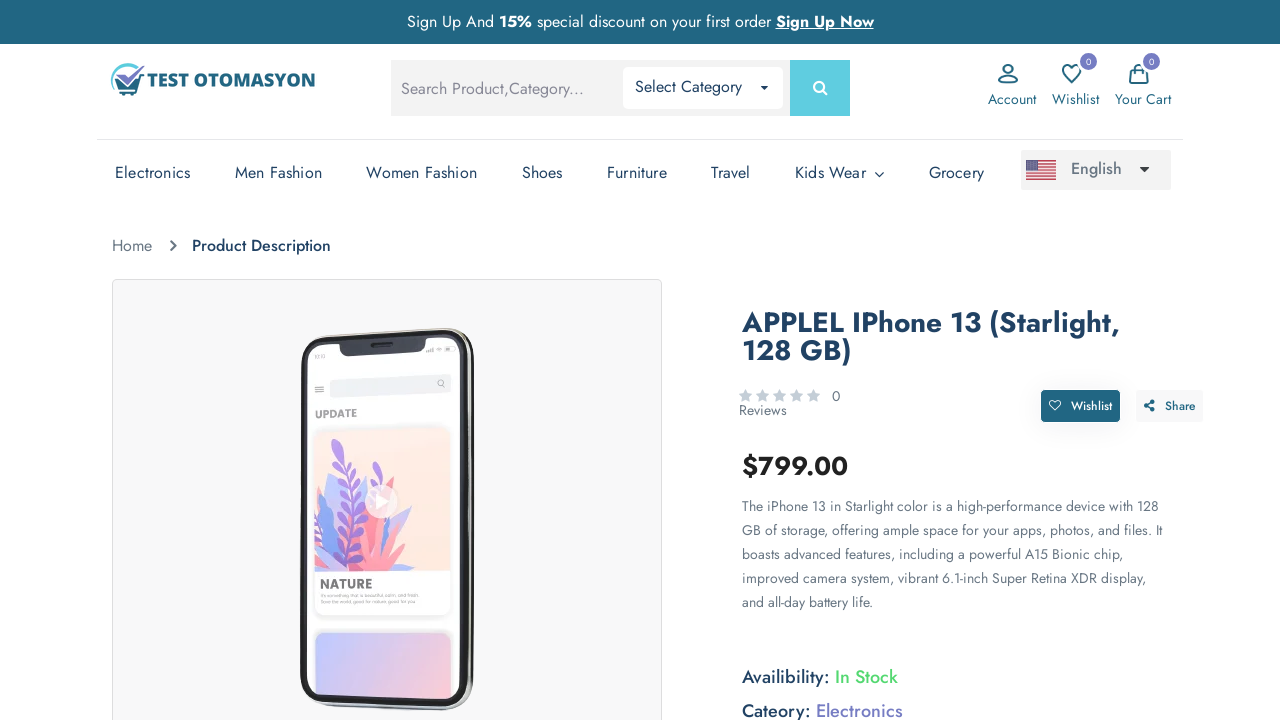

Retrieved product details text
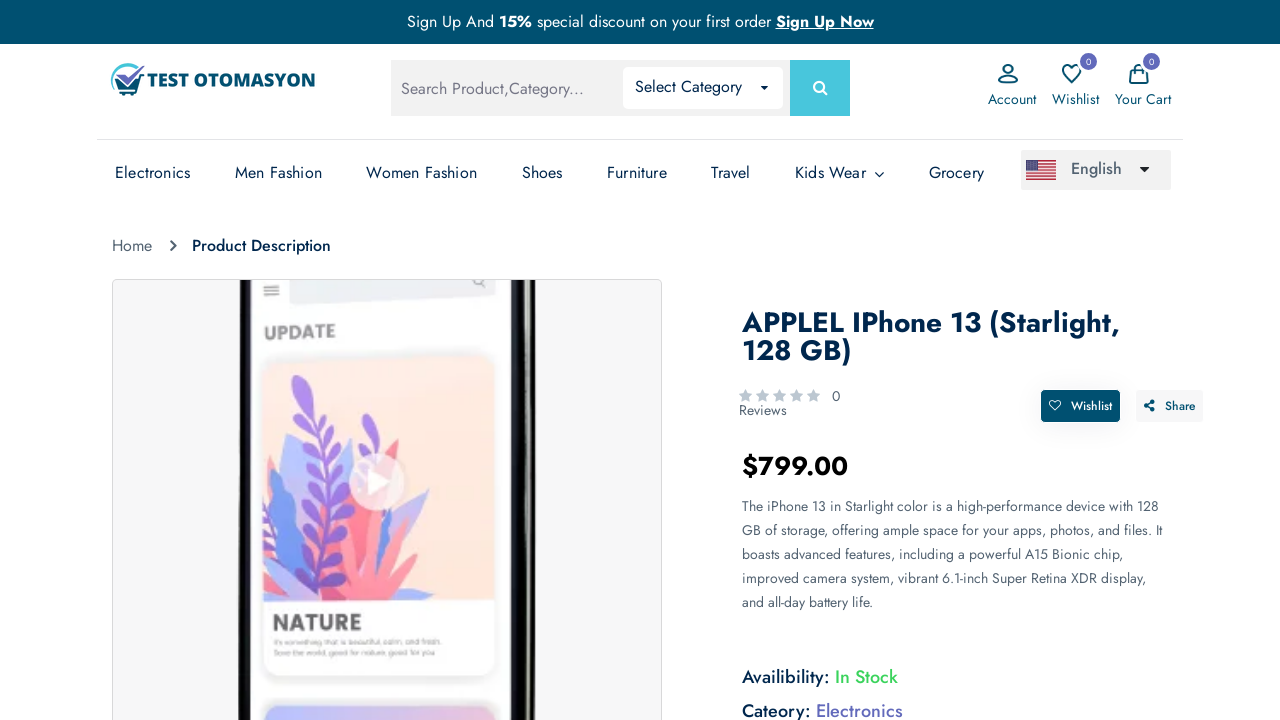

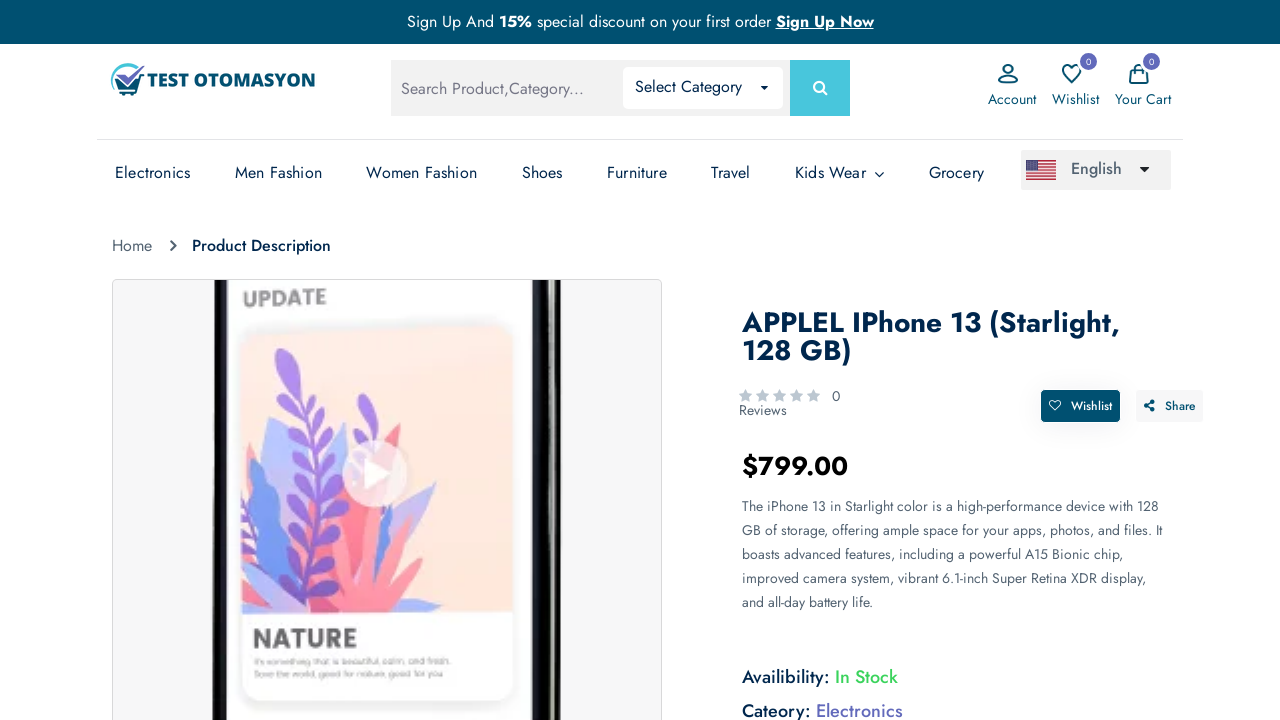